Tests class attribute handling by navigating to the Class Attribute challenge page and clicking buttons based on their styling

Starting URL: http://www.uitestingplayground.com/

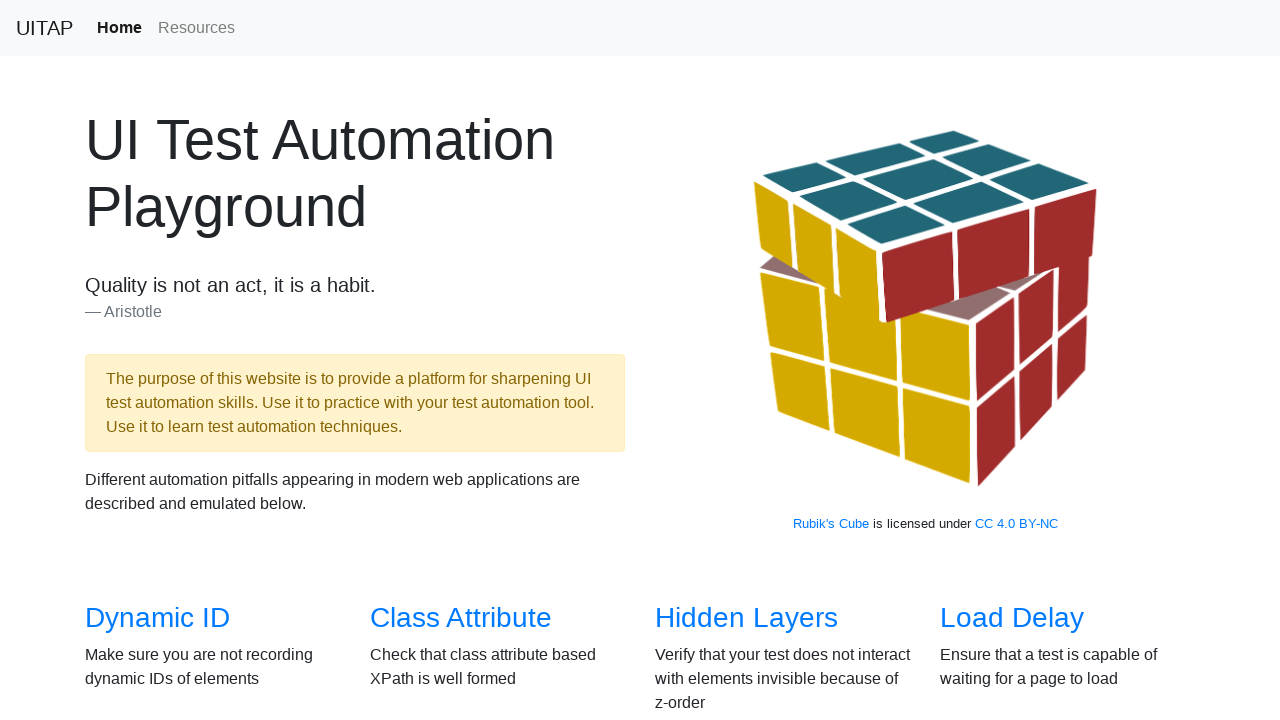

Clicked on Class Attribute challenge link at (461, 618) on xpath=/html/body/section[2]/div/div[1]/div[2]/h3/a
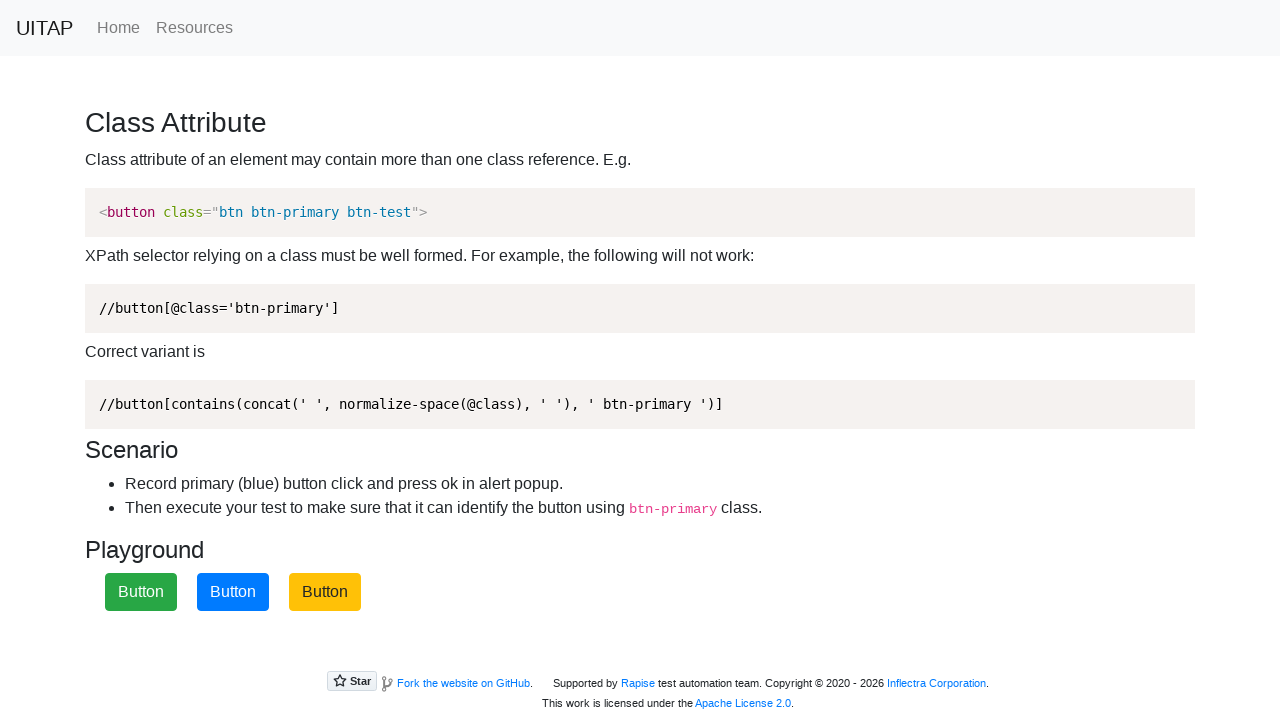

Waited for page to load
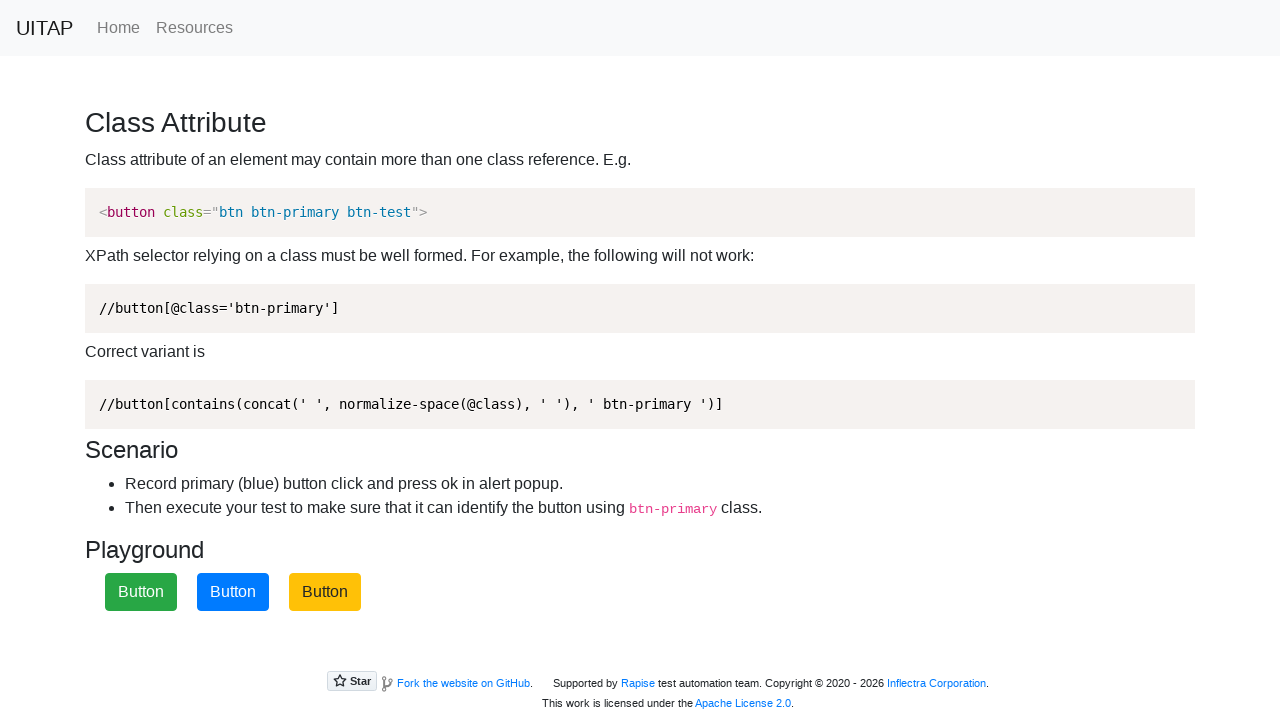

Clicked on the primary (blue) button with class btn-primary at (233, 592) on button.btn-primary
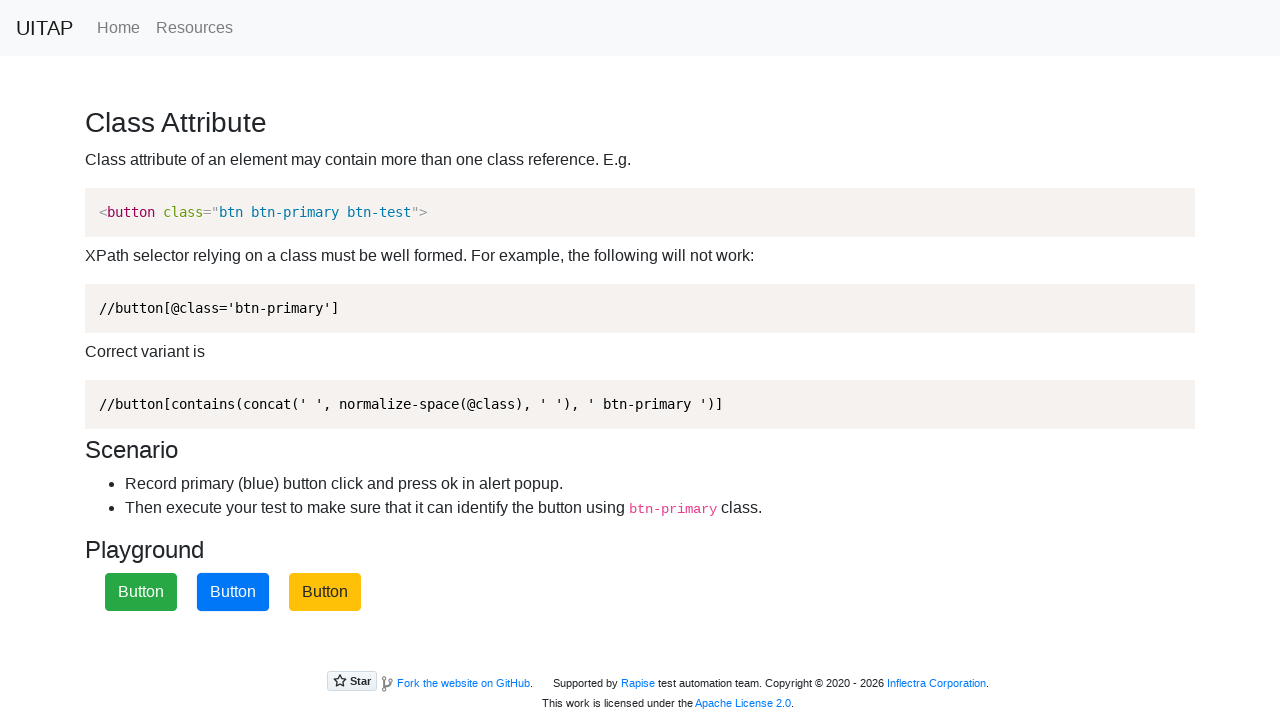

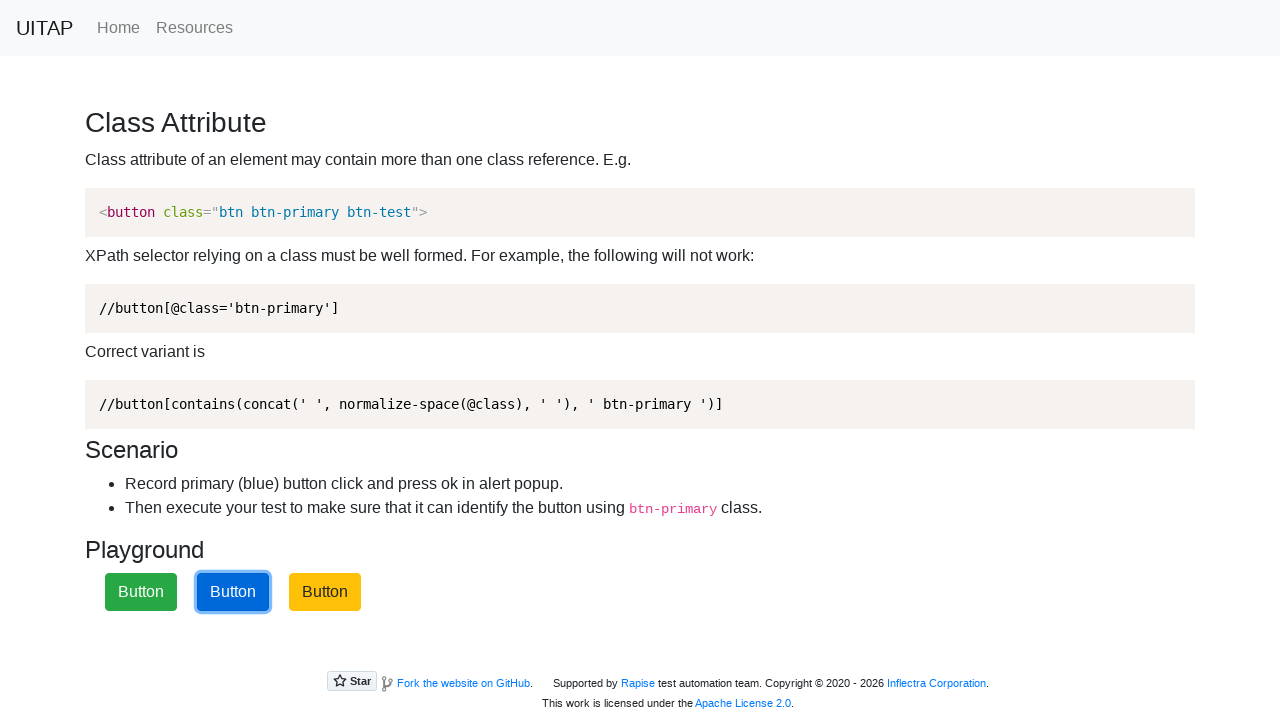